Tests accepting a JavaScript alert dialog by clicking a button that triggers an alert and then accepting it

Starting URL: http://www.w3schools.com/js/tryit.asp?filename=tryjs_alert

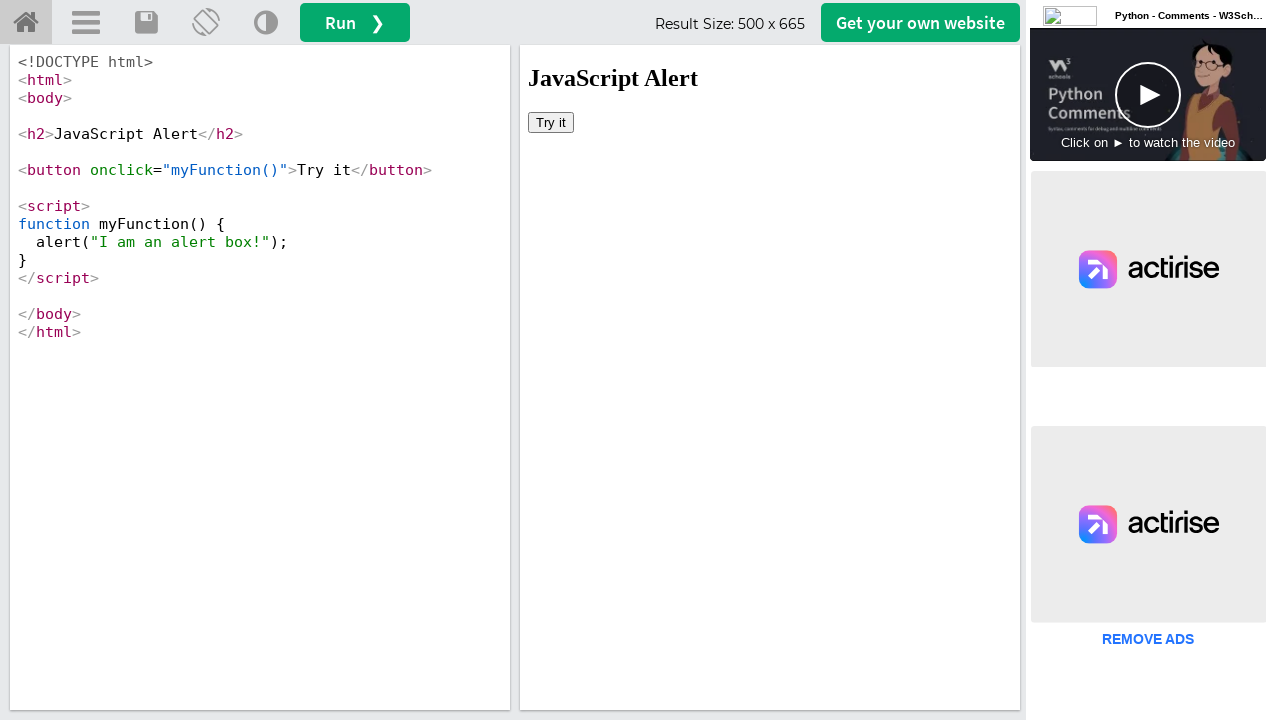

Located iframe containing the demo
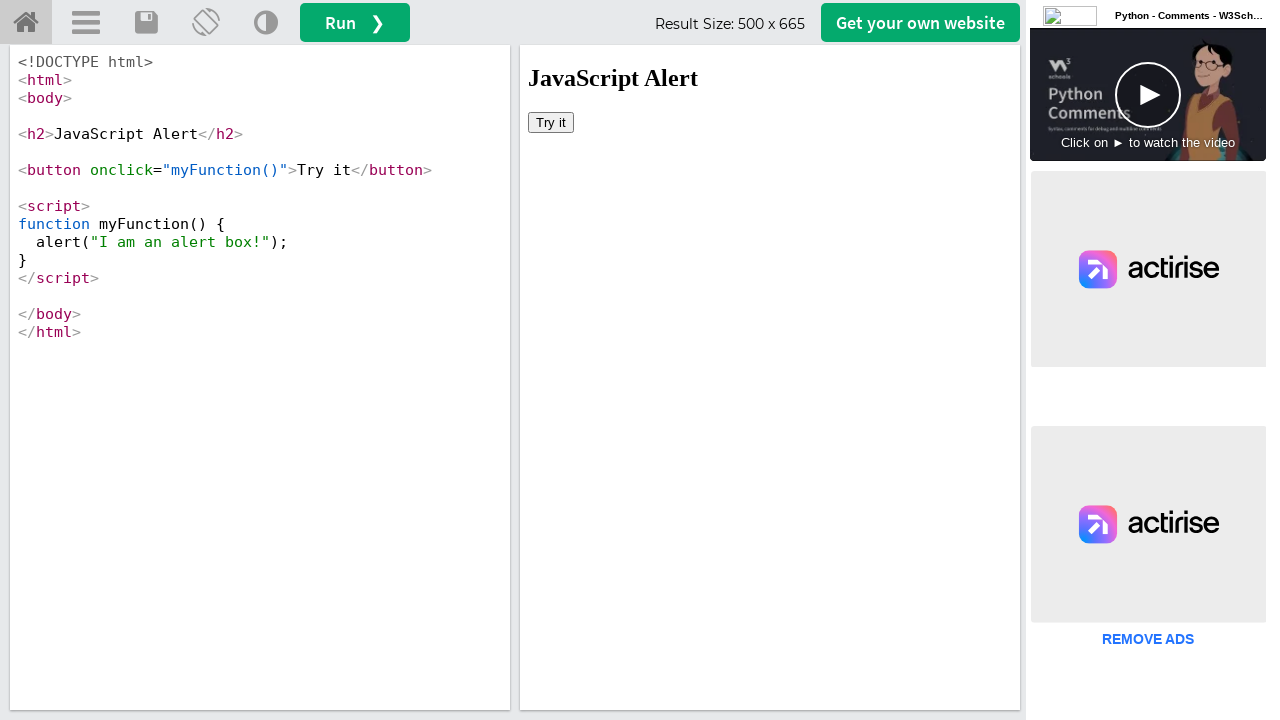

Clicked button to trigger JavaScript alert dialog at (551, 122) on iframe[id='iframeResult'] >> internal:control=enter-frame >> button
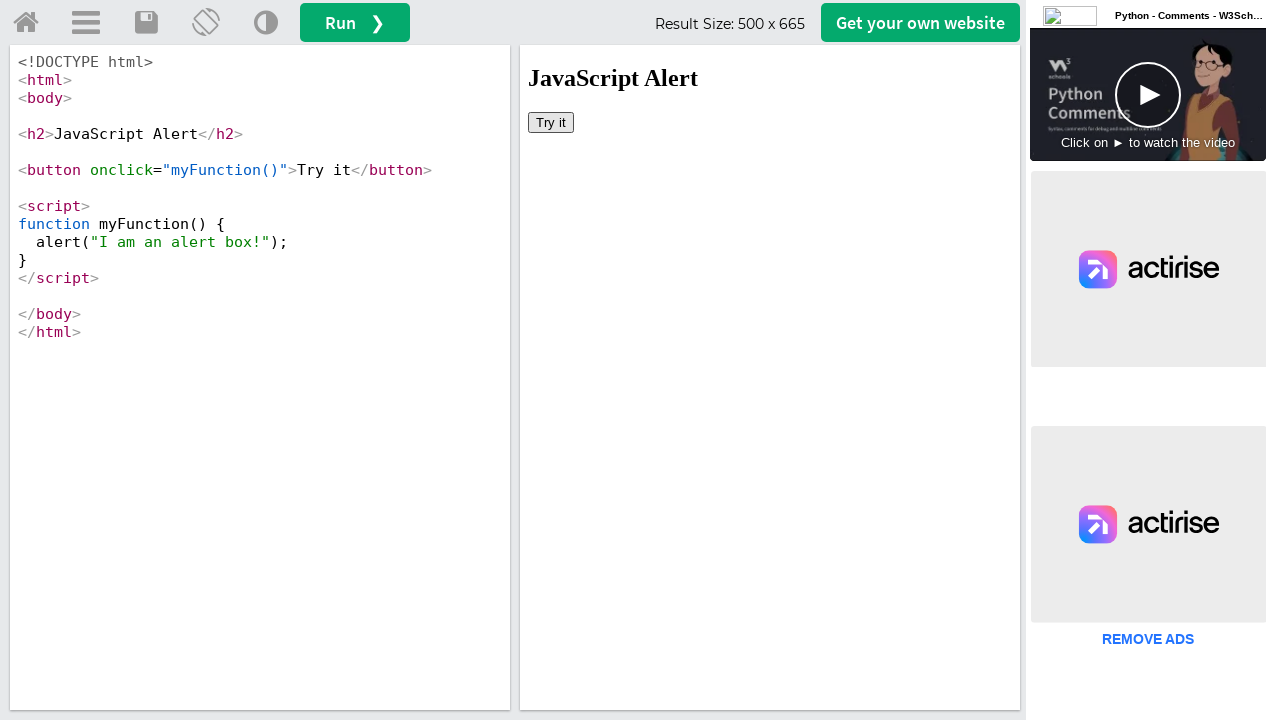

Set up dialog handler to accept alert
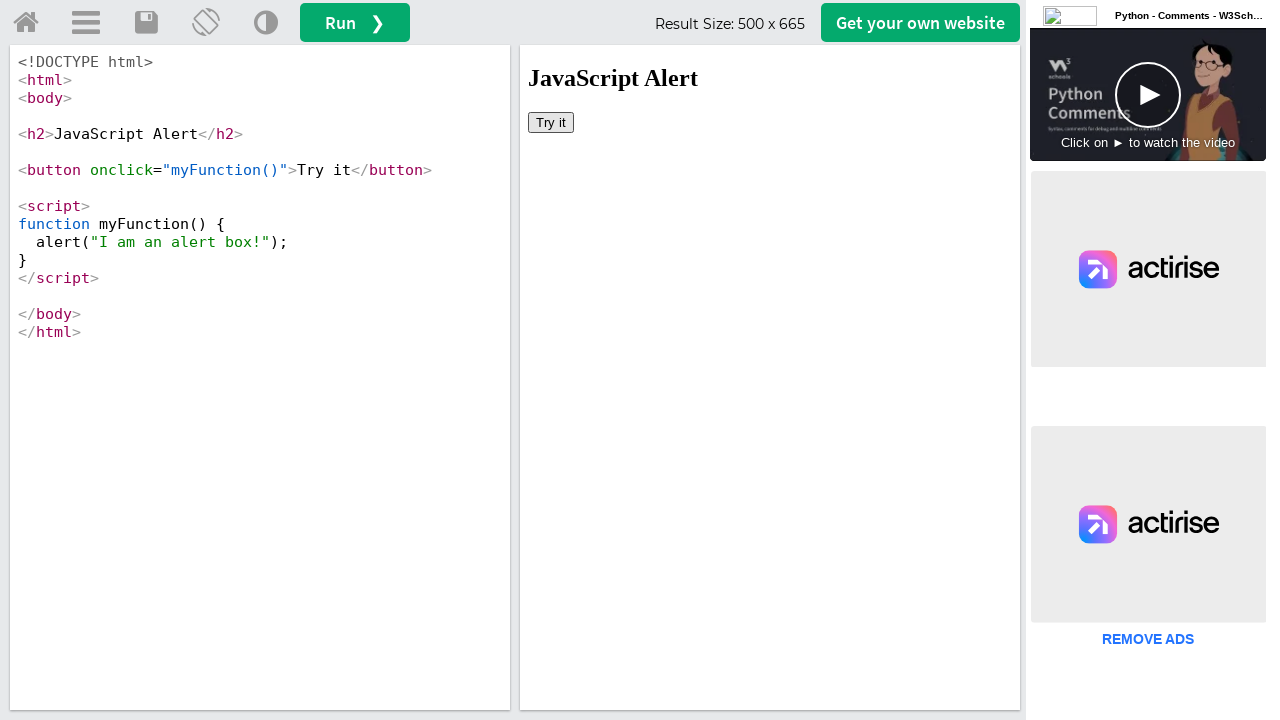

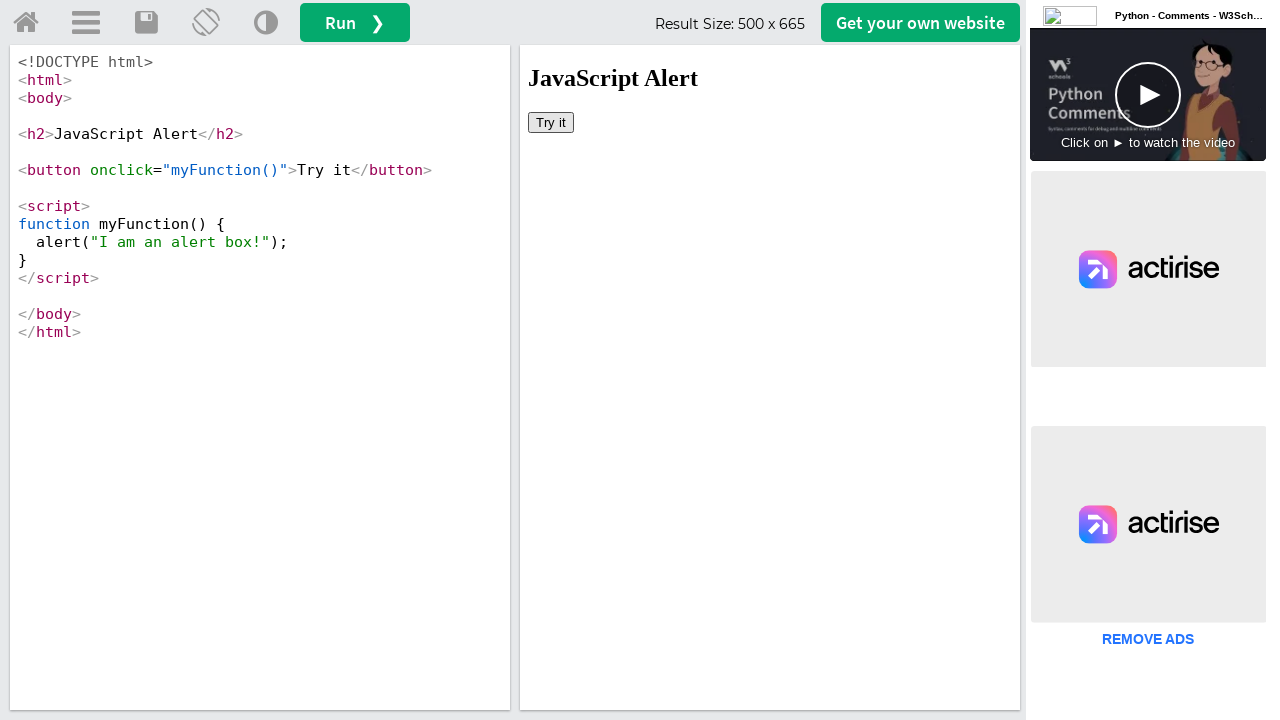